Tests JavaScript prompt alert functionality by clicking the prompt button, entering text into the alert, and accepting it

Starting URL: https://the-internet.herokuapp.com/javascript_alerts

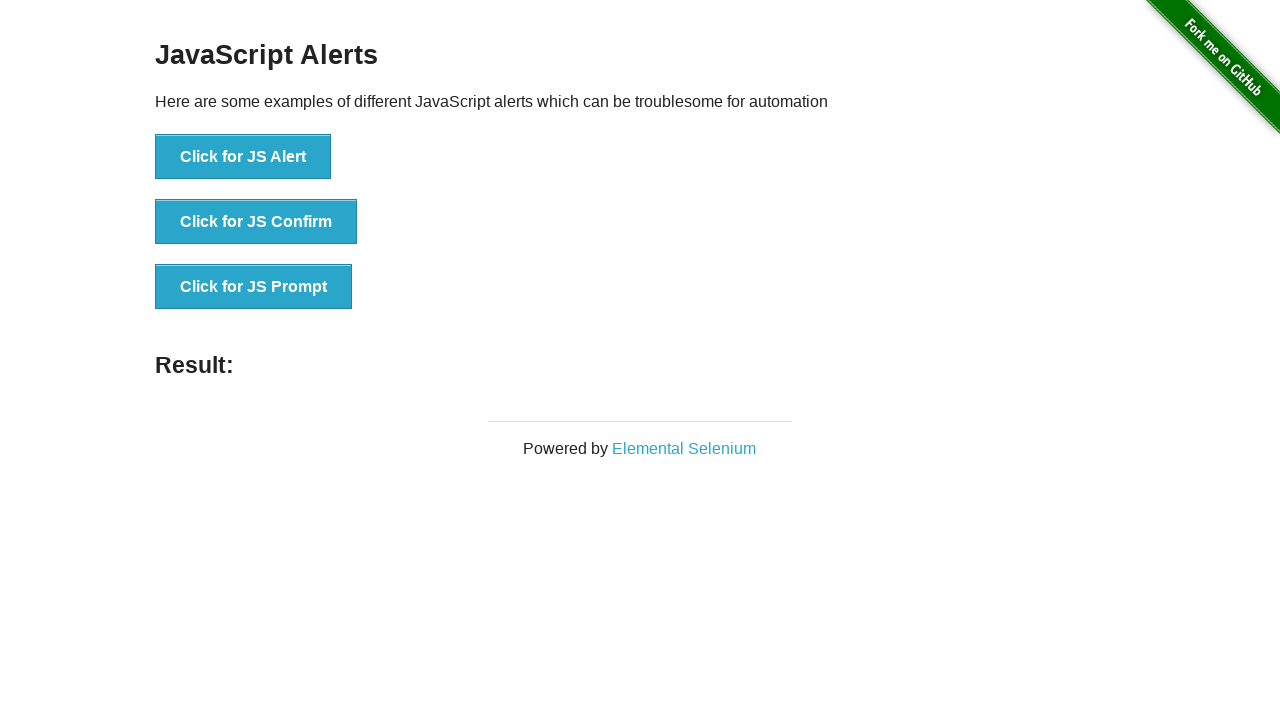

Clicked the JavaScript prompt button at (254, 287) on button[onclick='jsPrompt()']
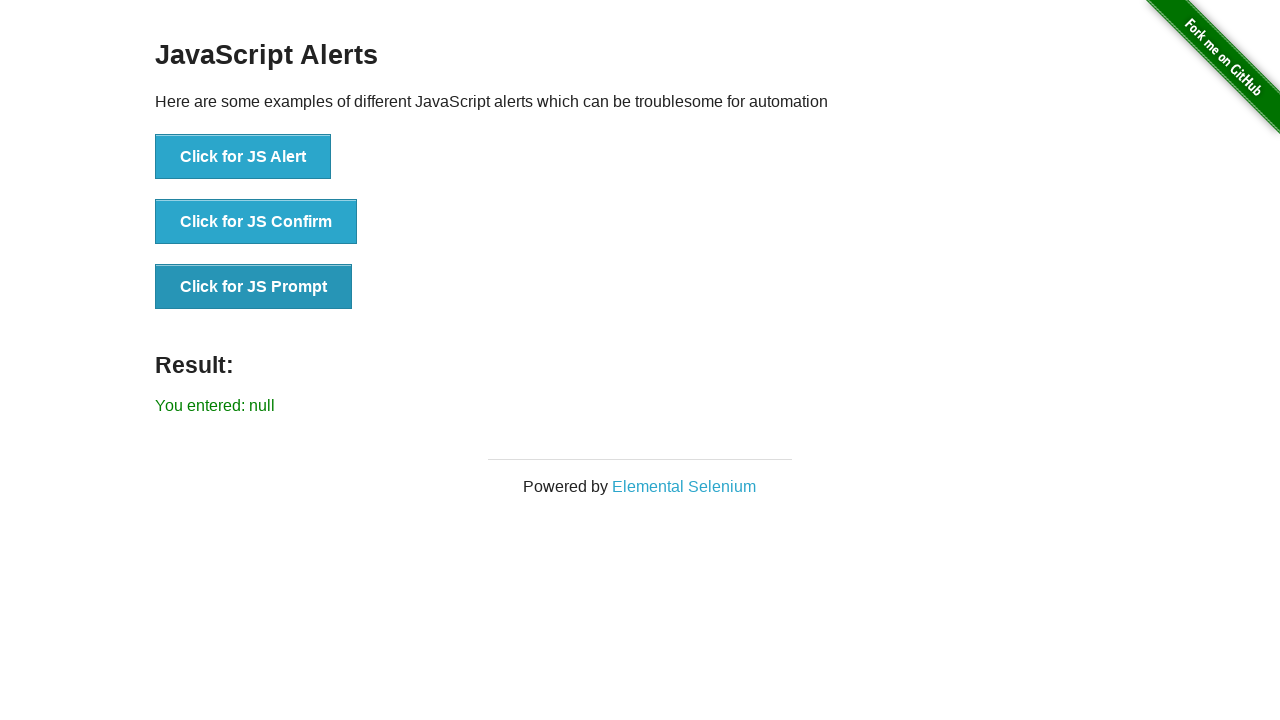

Set up dialog handler to accept prompt with 'welcome' text
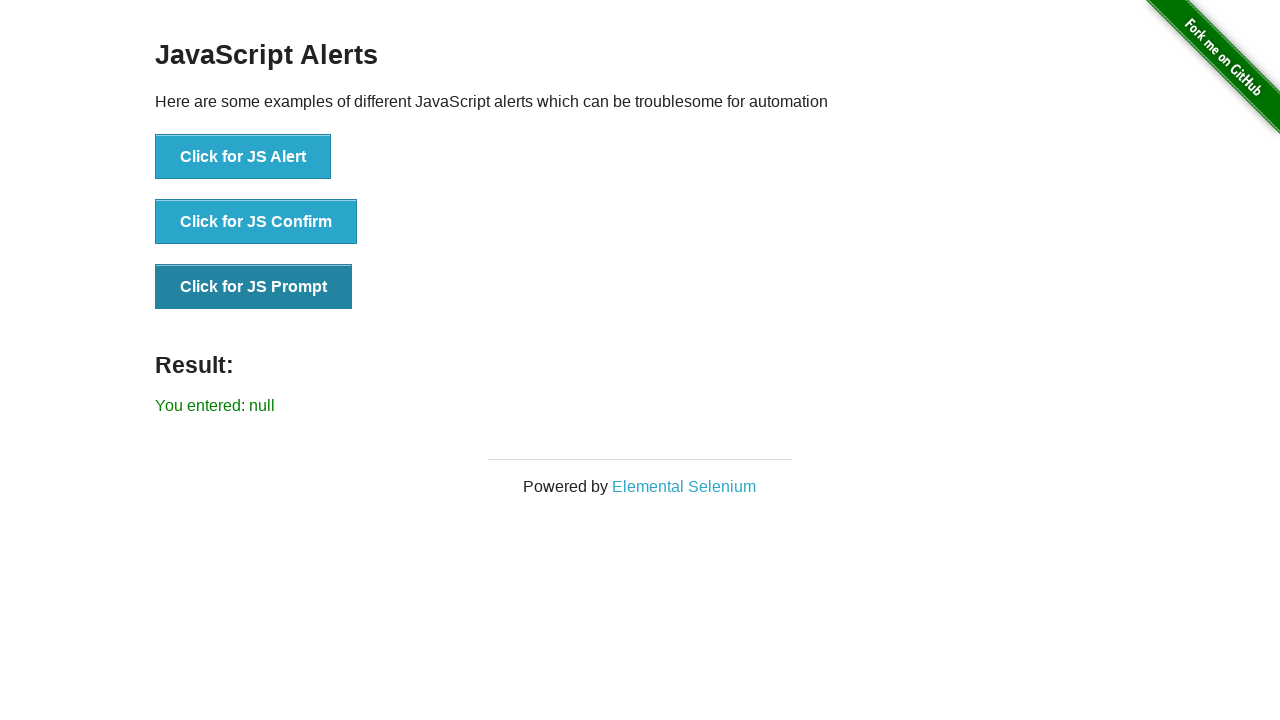

Clicked the JavaScript prompt button to trigger dialog at (254, 287) on button[onclick='jsPrompt()']
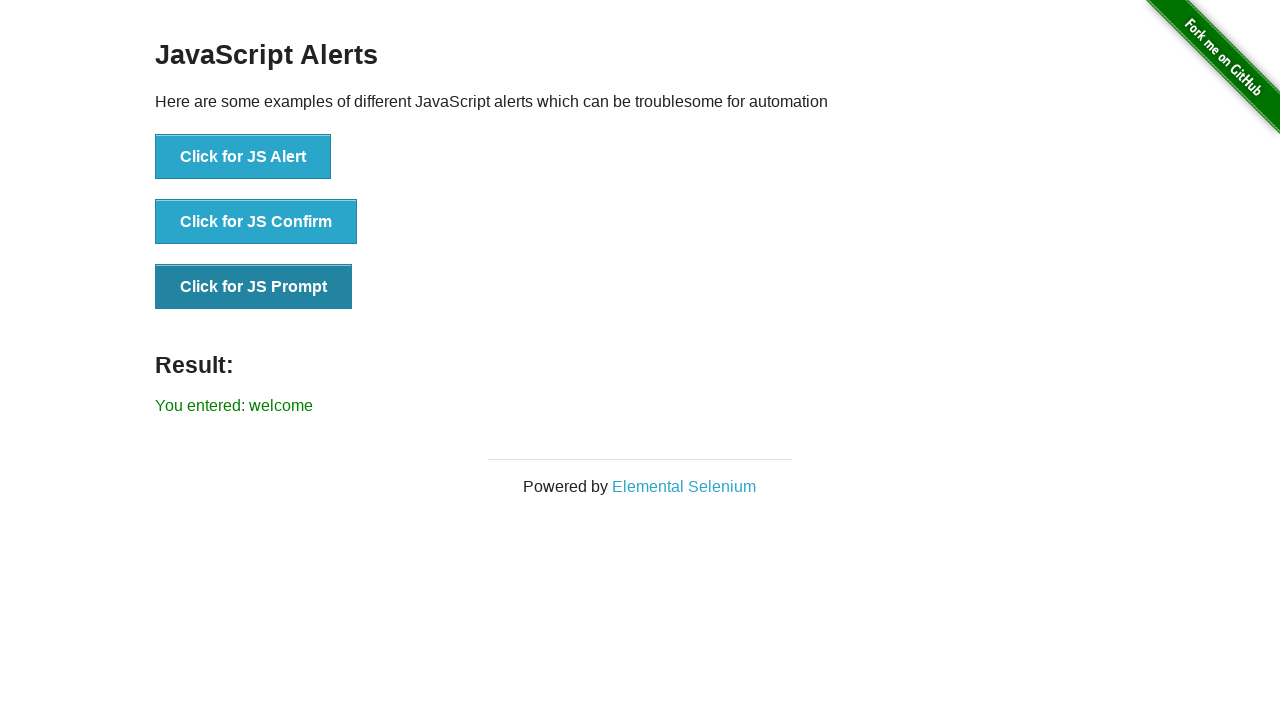

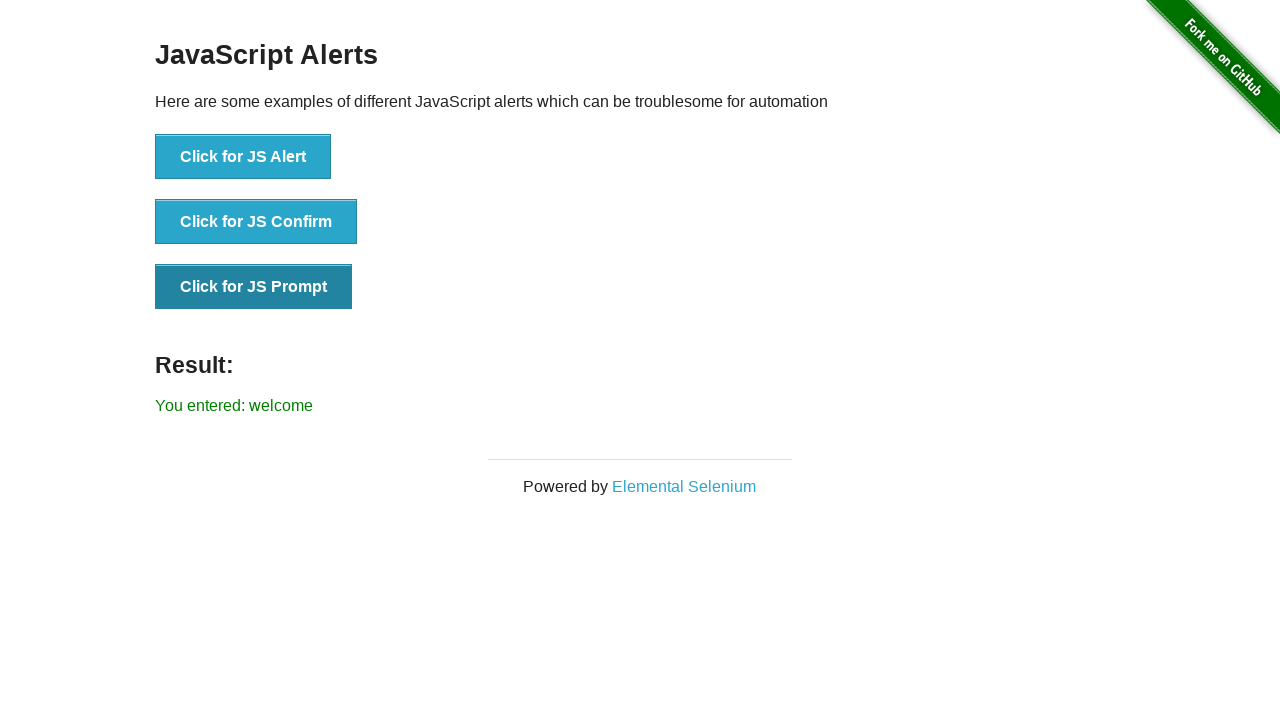